Tests the Text Box form by filling in full name, email, current address, and permanent address fields, then submitting and verifying the output

Starting URL: https://demoqa.com/

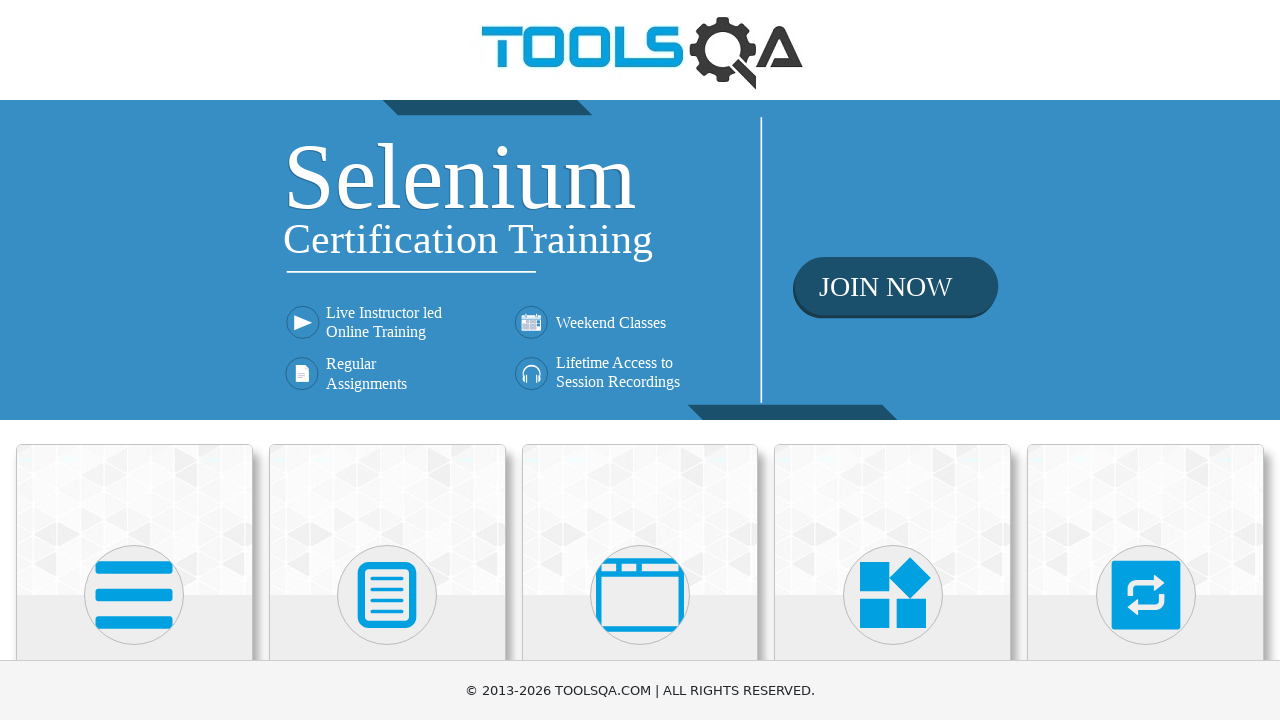

Clicked on Elements card at (134, 360) on text=Elements
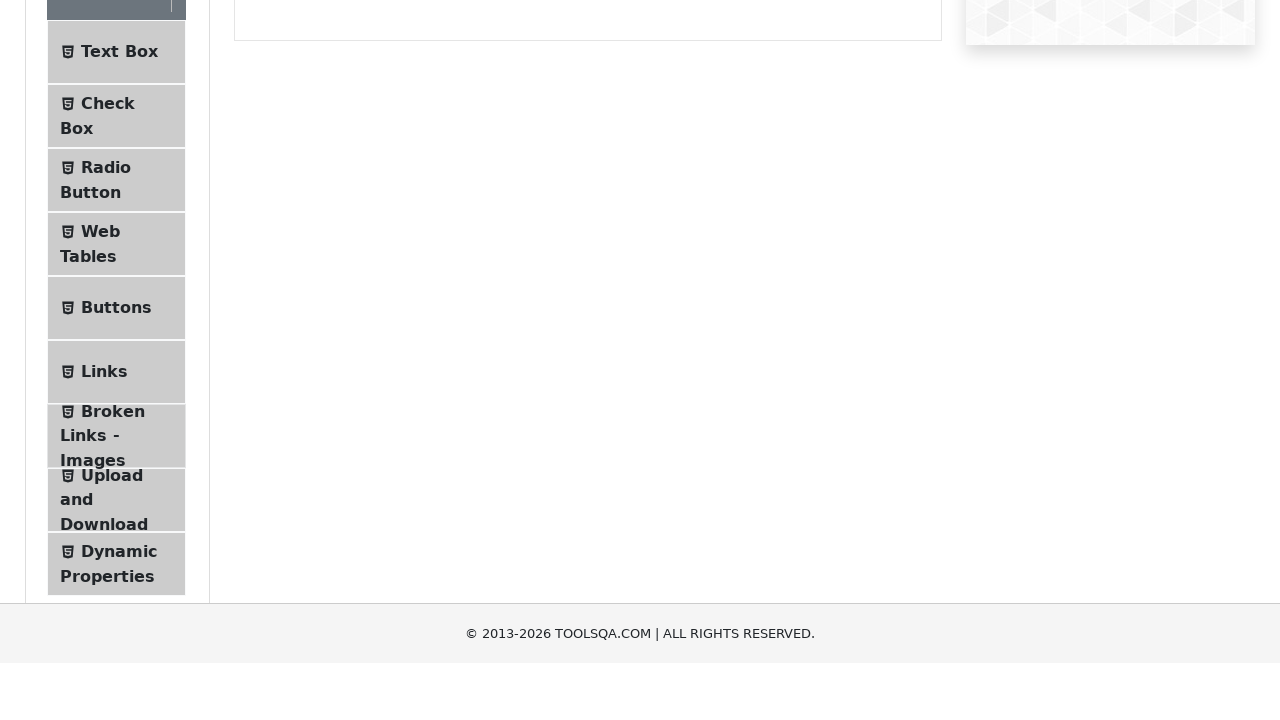

Clicked on Text Box menu item at (119, 261) on text=Text Box
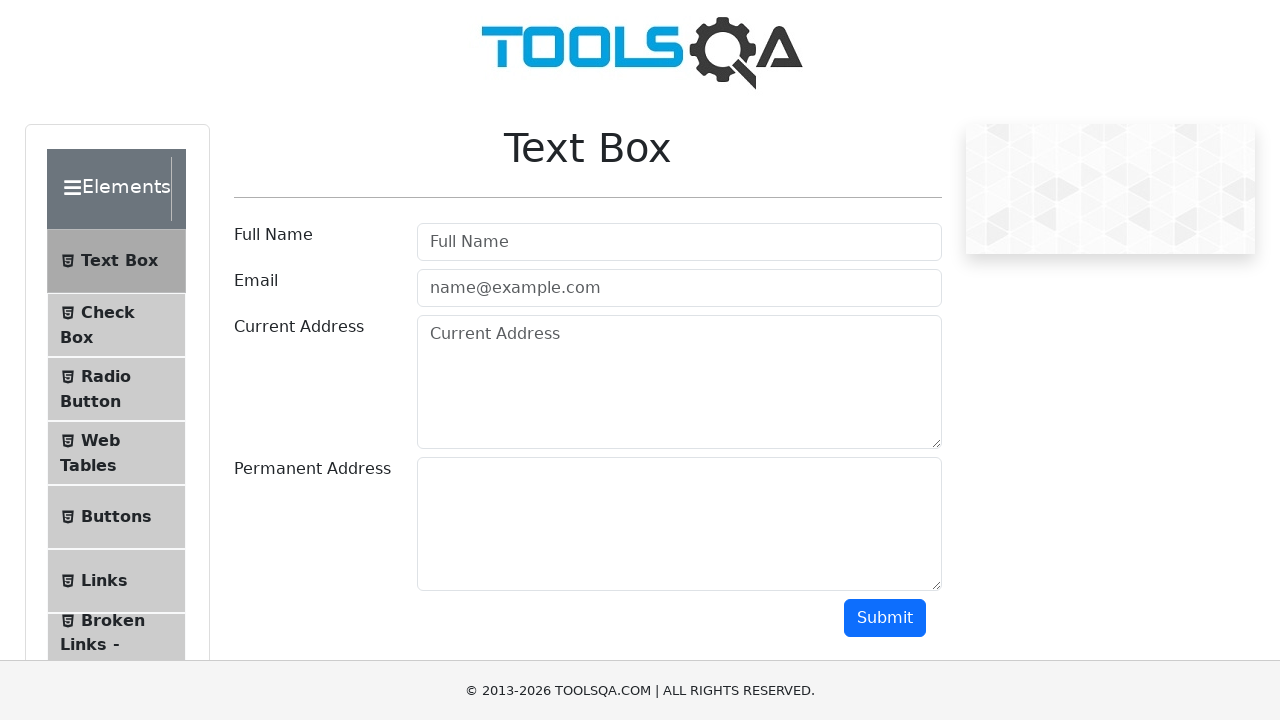

Filled in full name field with 'Maverick' on #userName
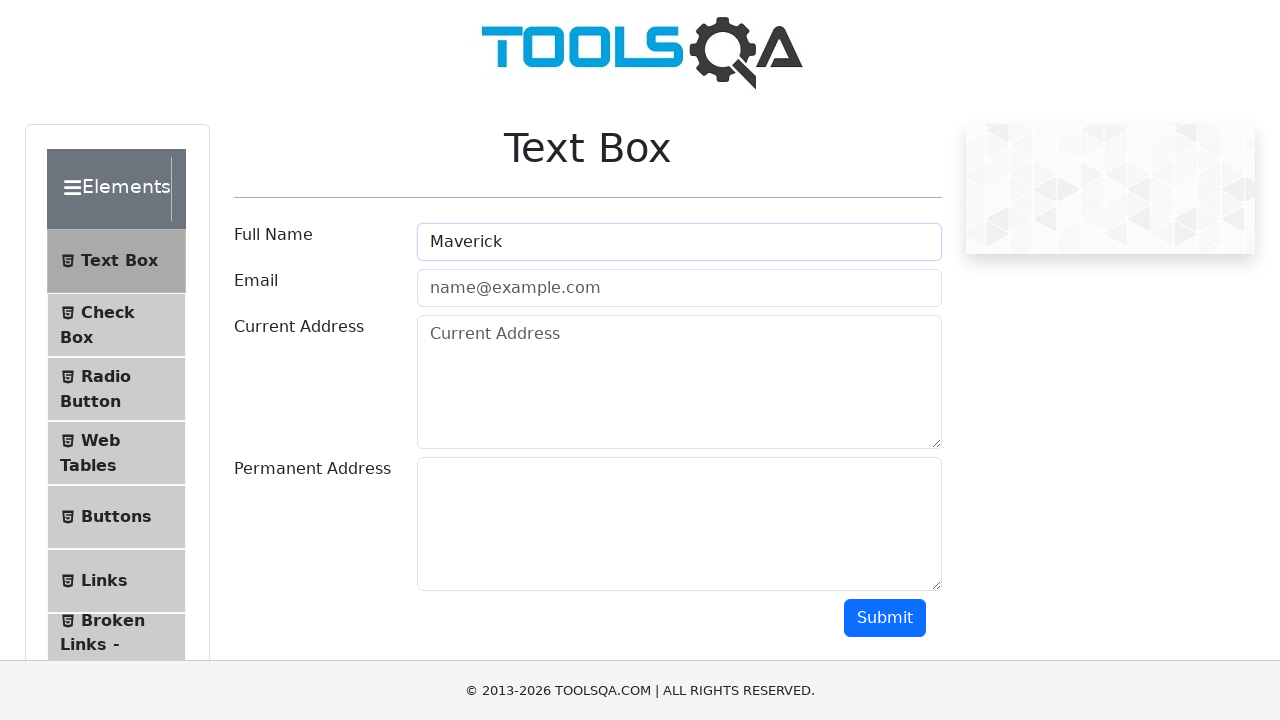

Filled in email field with 'marverick@gmail.com' on #userEmail
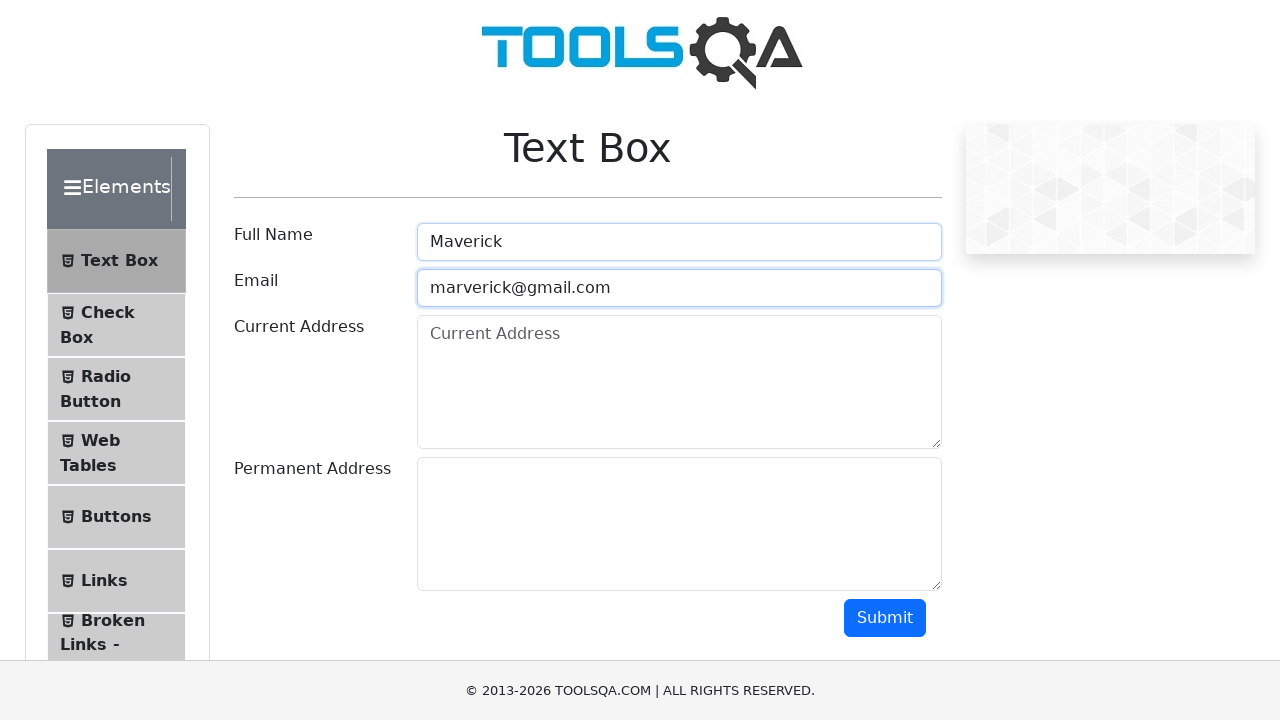

Filled in current address field with 'Bangkok' on #currentAddress
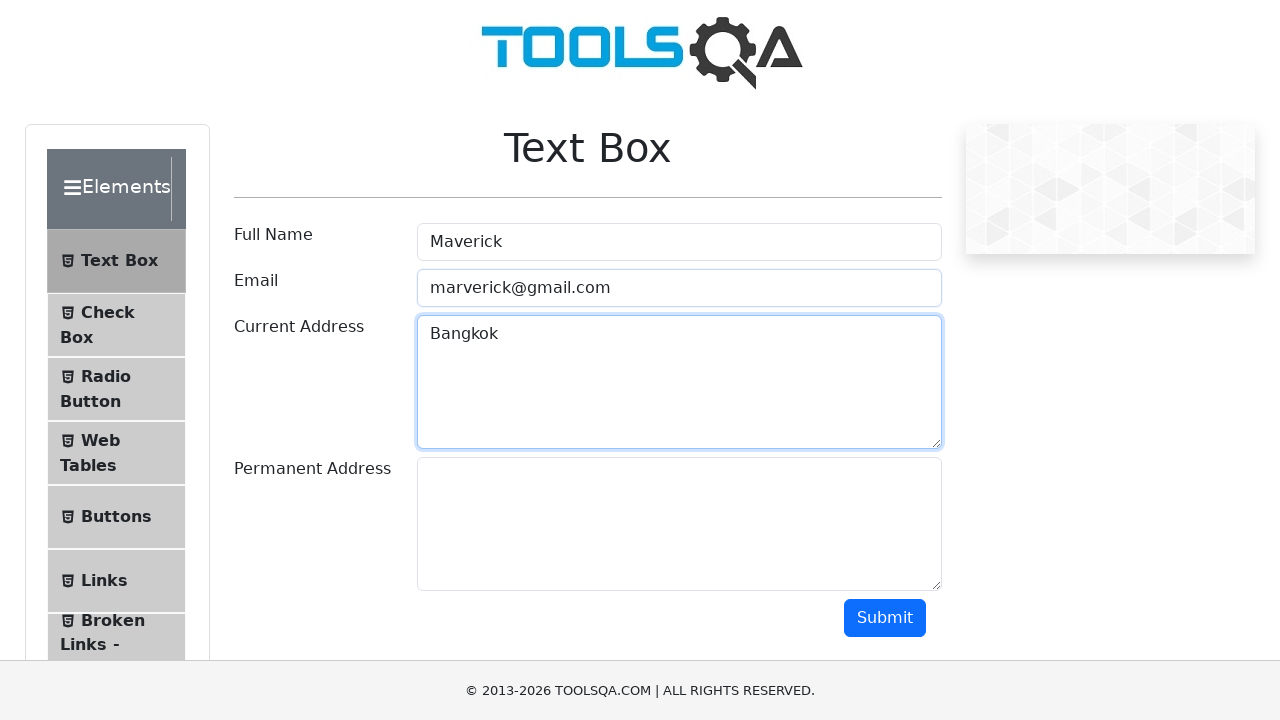

Filled in permanent address field with 'Phuket' on #permanentAddress
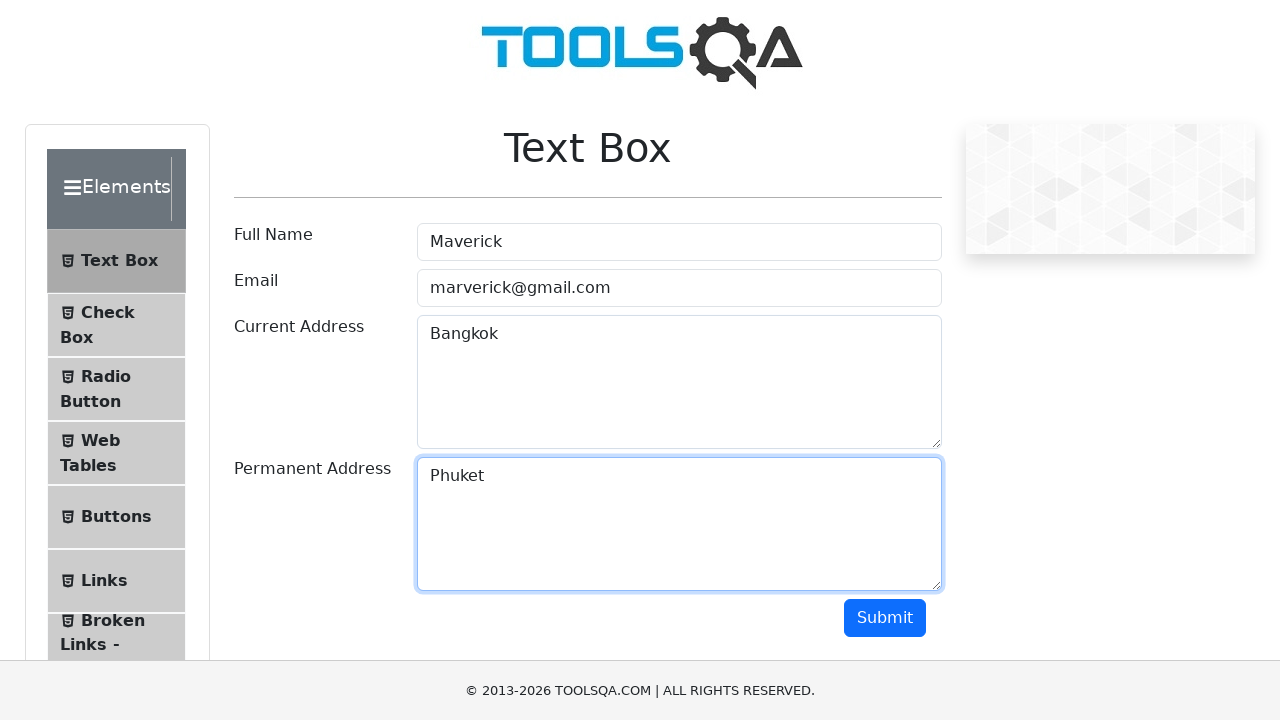

Clicked submit button to submit the form at (885, 618) on #submit
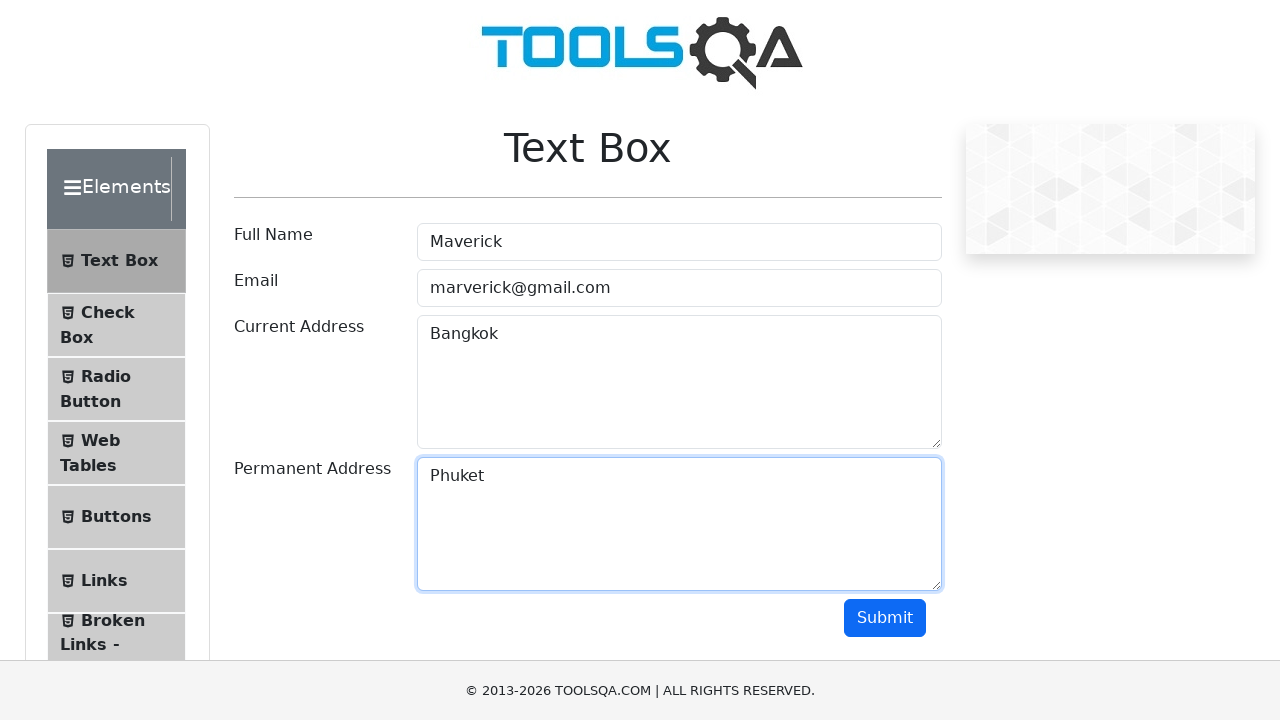

Output section loaded and became visible
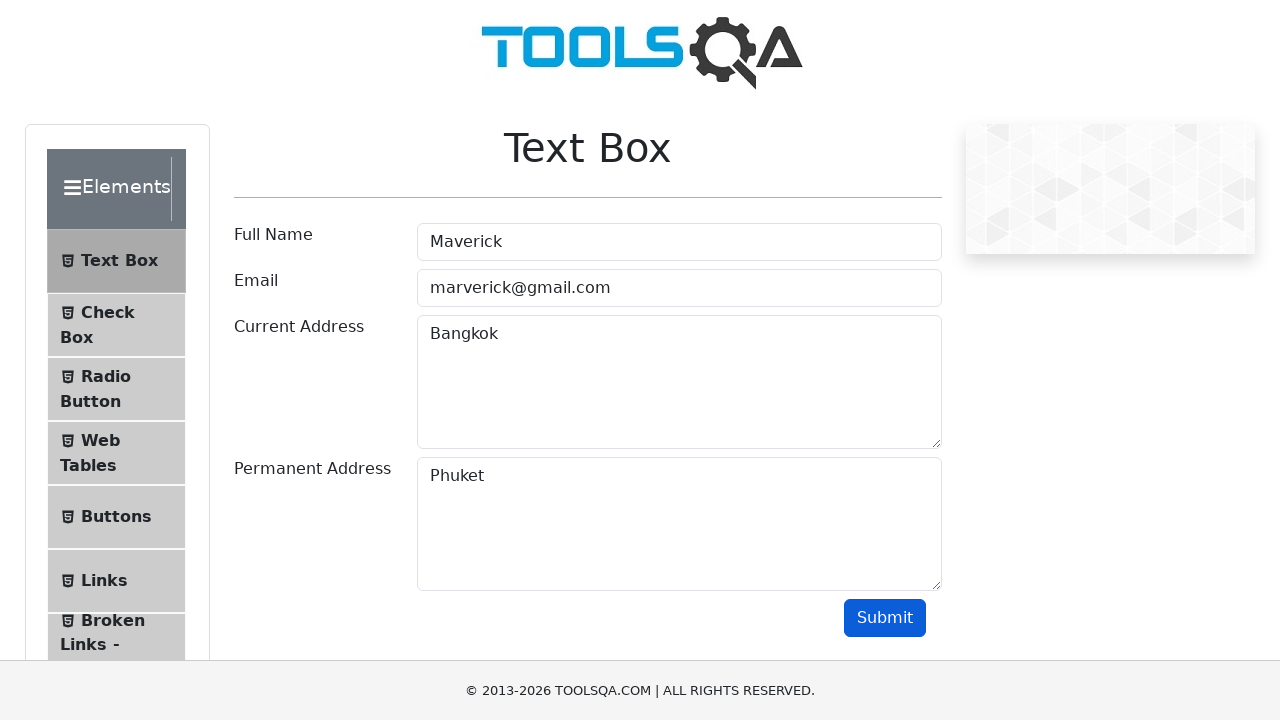

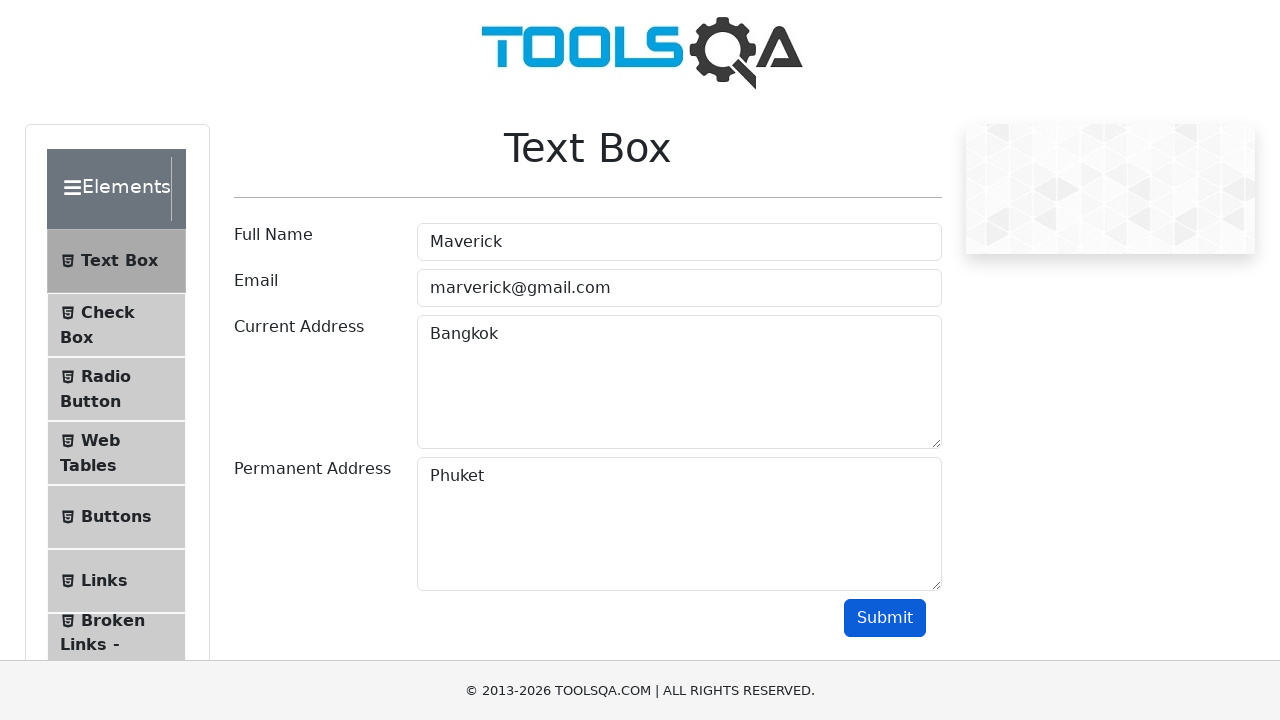